Tests page scrolling functionality by performing multiple scroll operations (scrolling down, up, and in various directions) on the webpage using JavaScript execution.

Starting URL: https://vctcpune.com

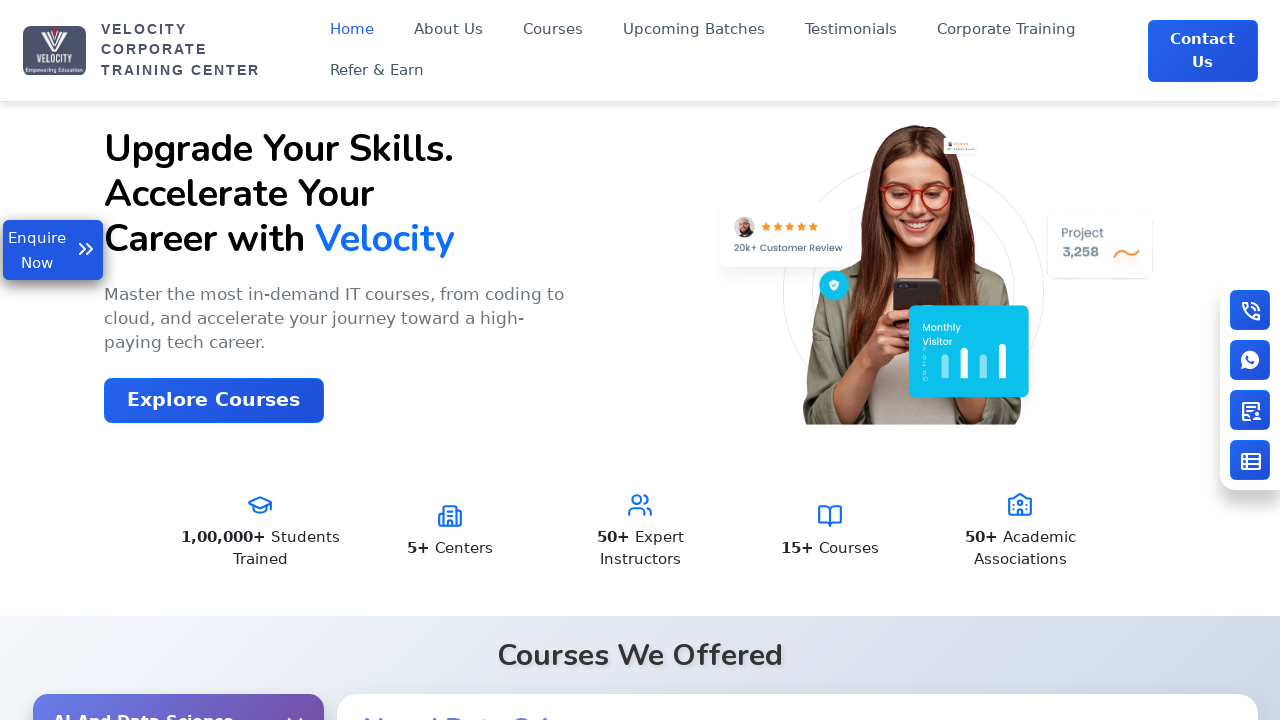

Scrolled down by 190 pixels
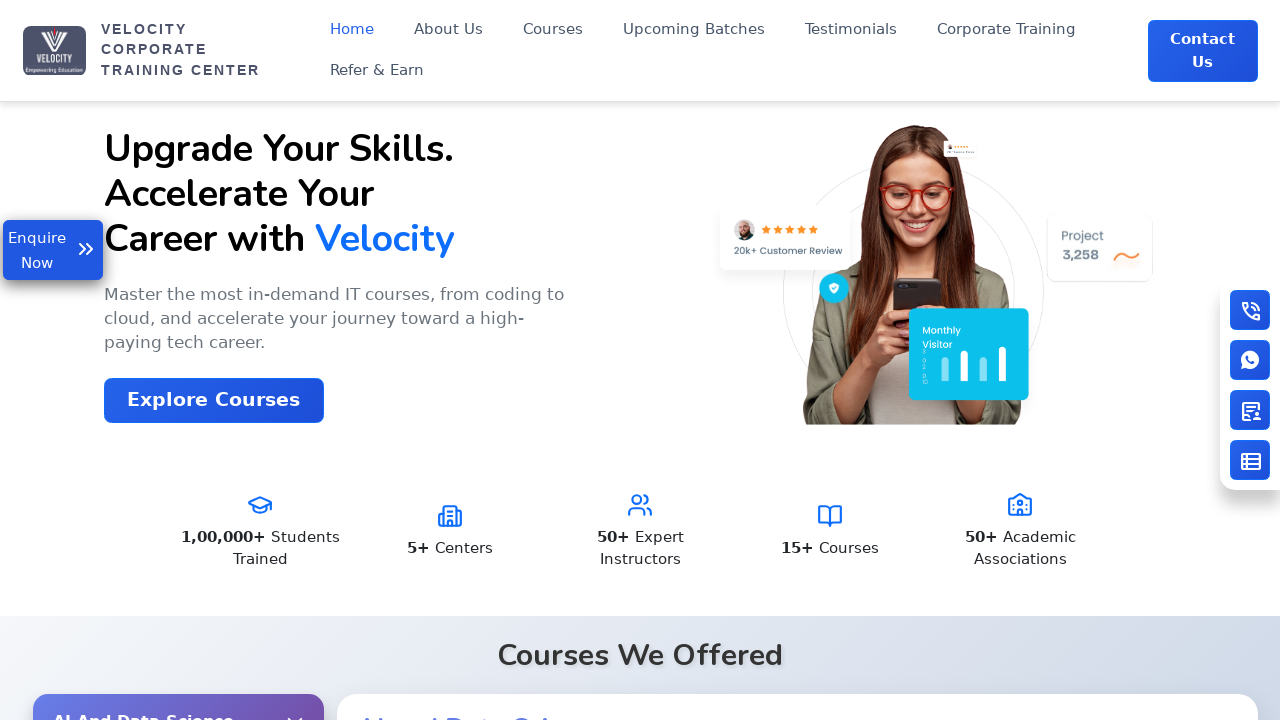

Waited 1000ms after scrolling down
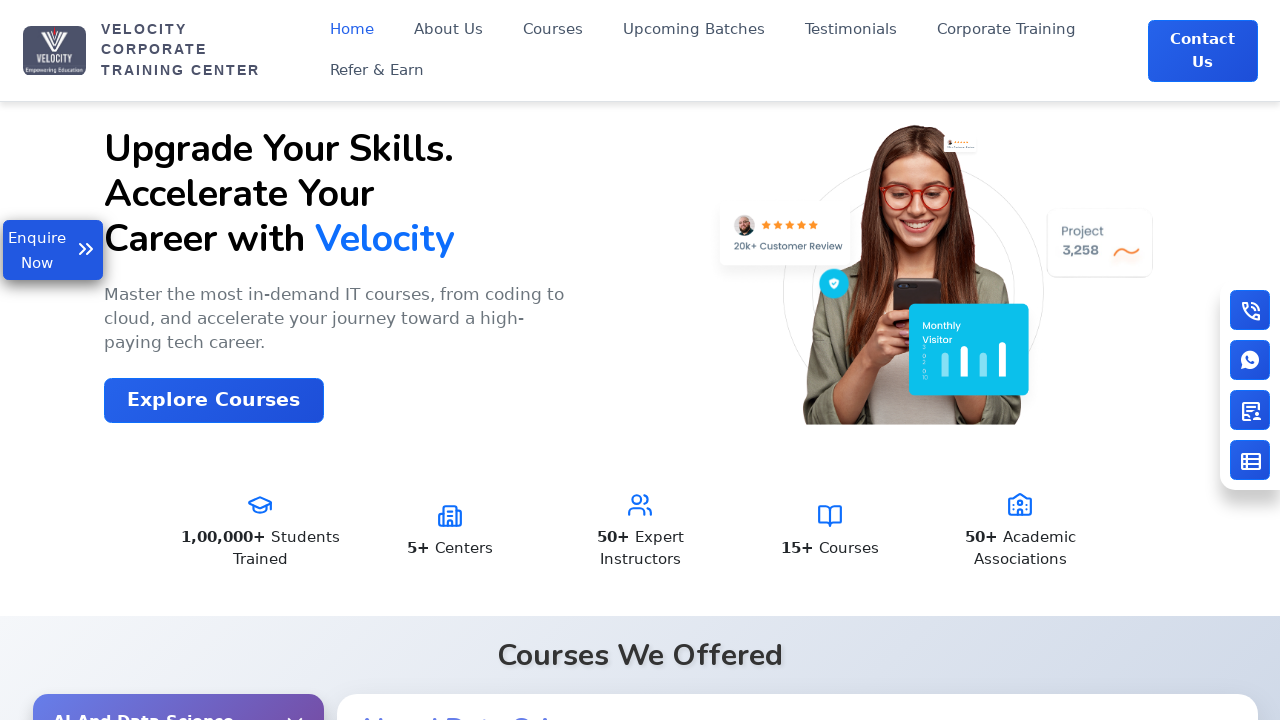

Scrolled up by 170 pixels
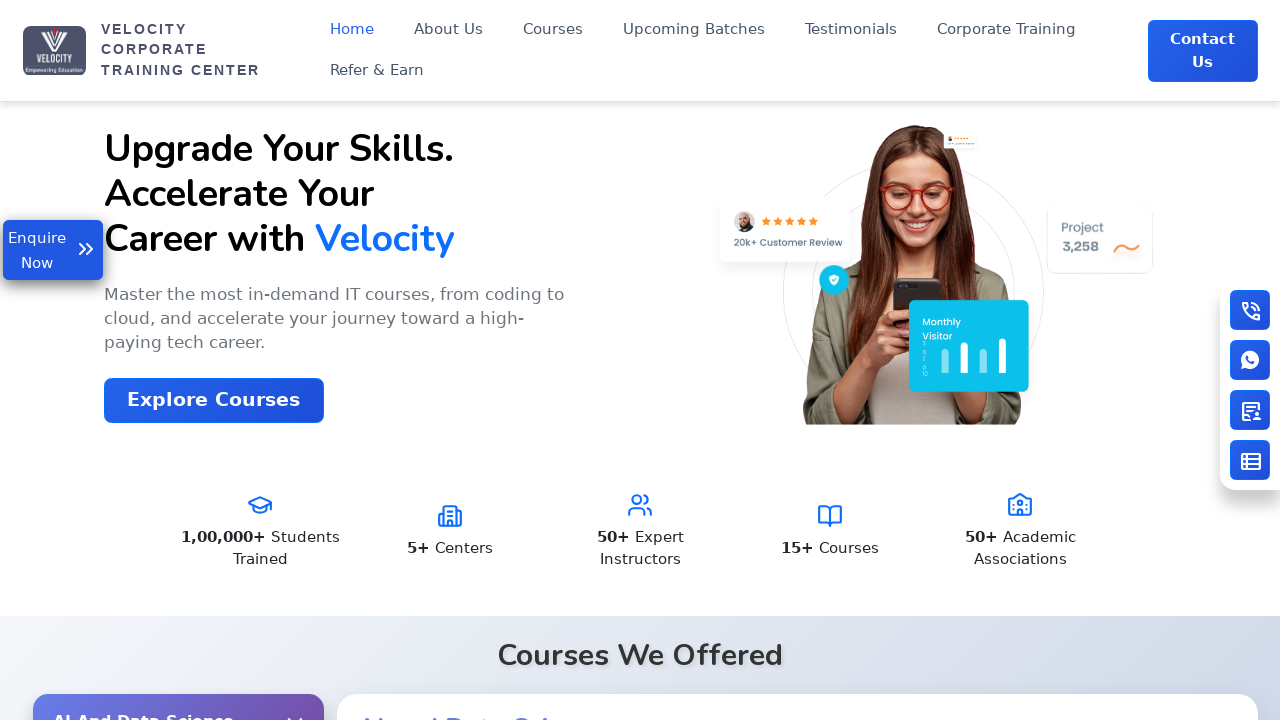

Waited 1000ms after scrolling up
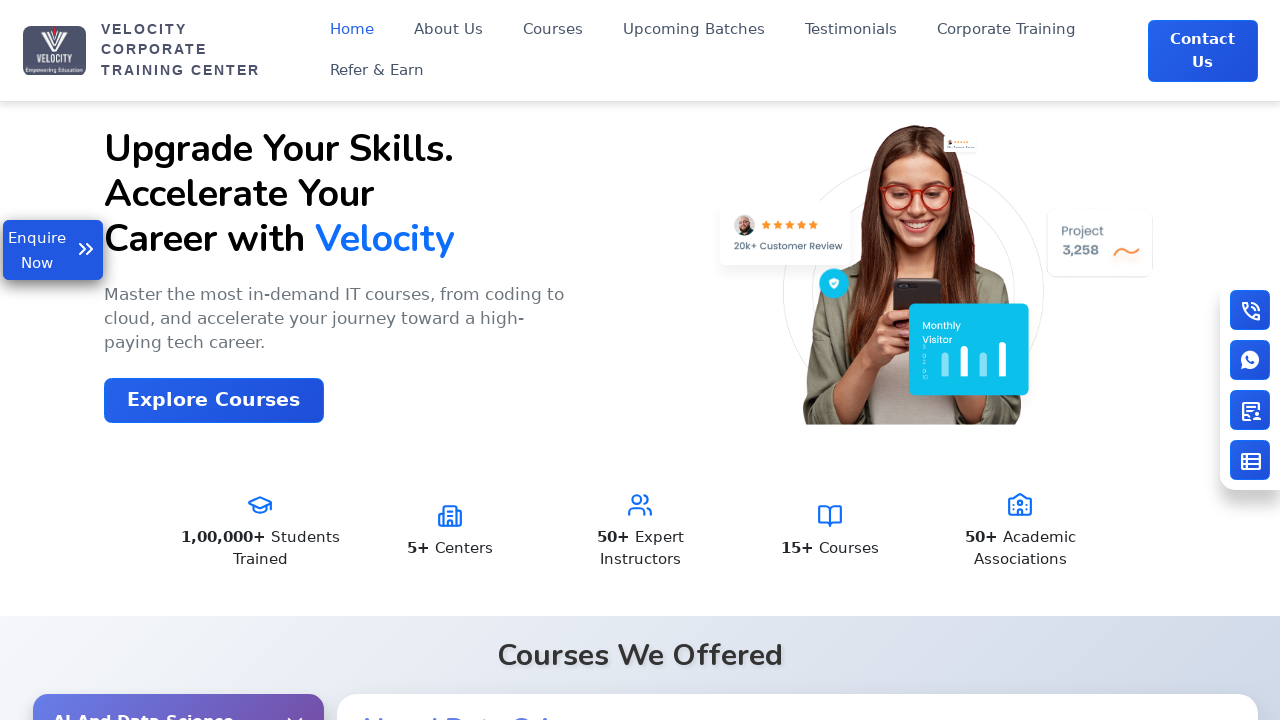

Scrolled down by 20 pixels
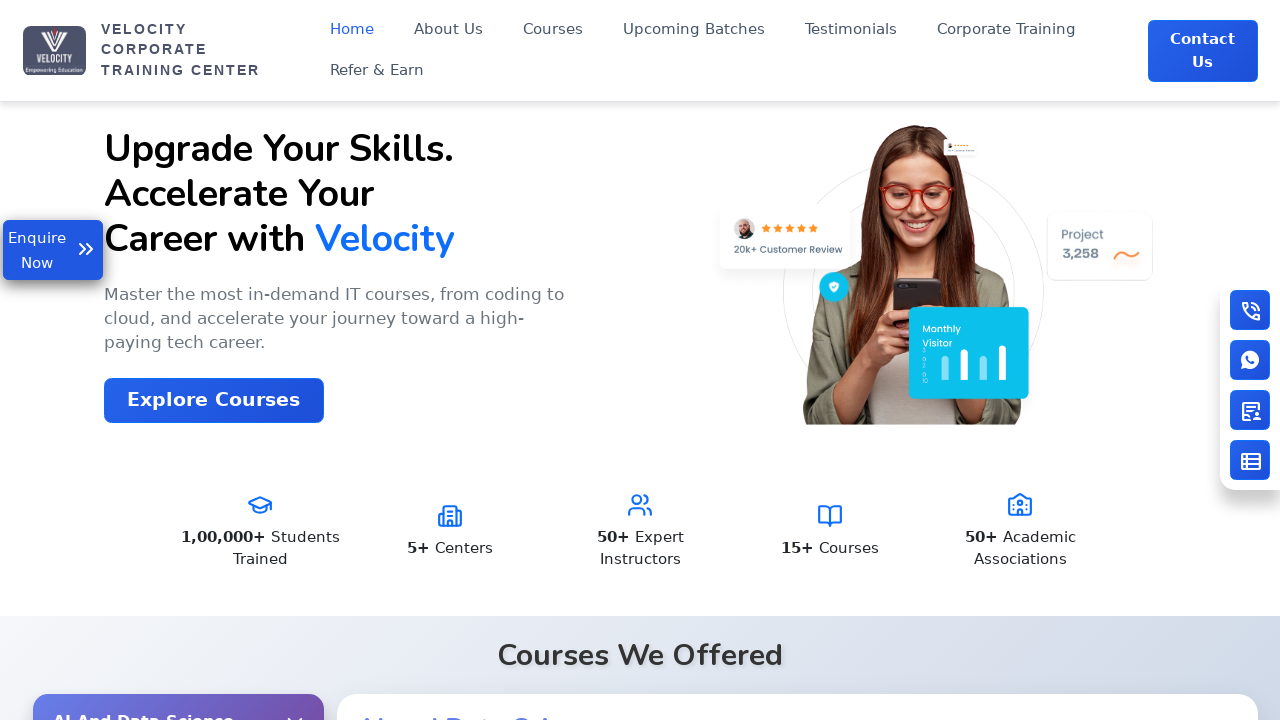

Waited 1000ms after scrolling down by 20 pixels
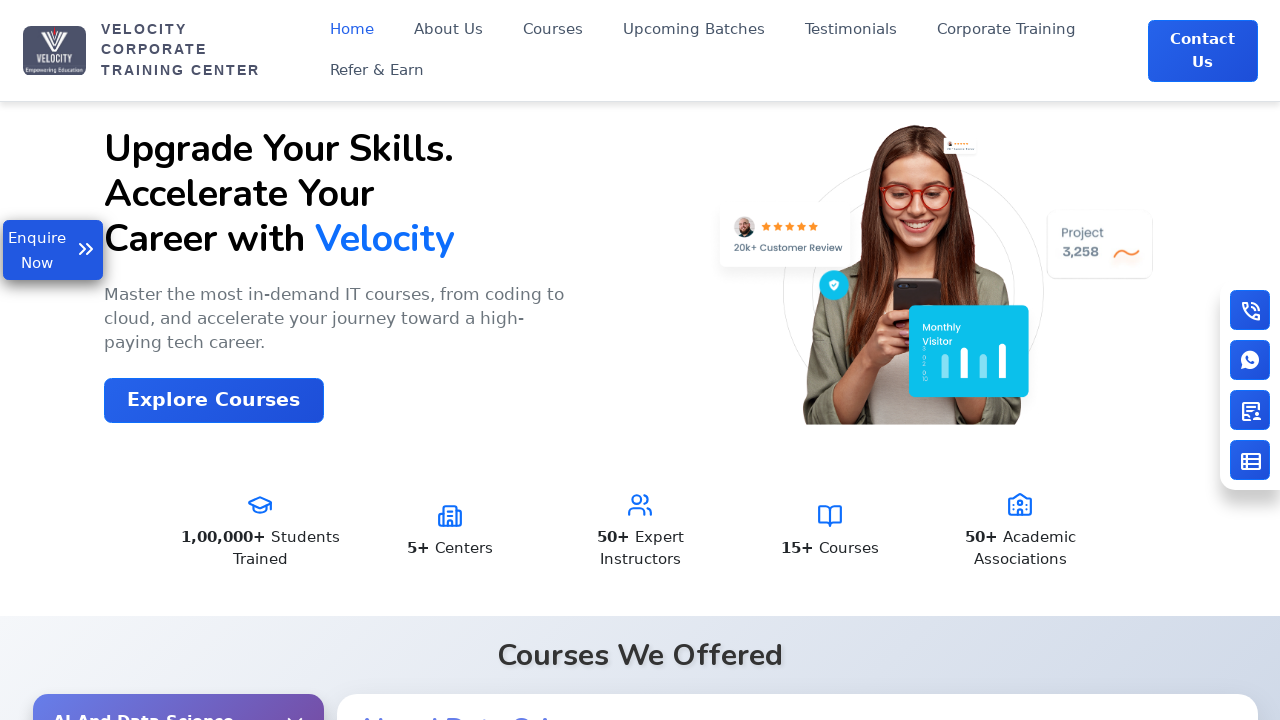

Scrolled down by 300 pixels
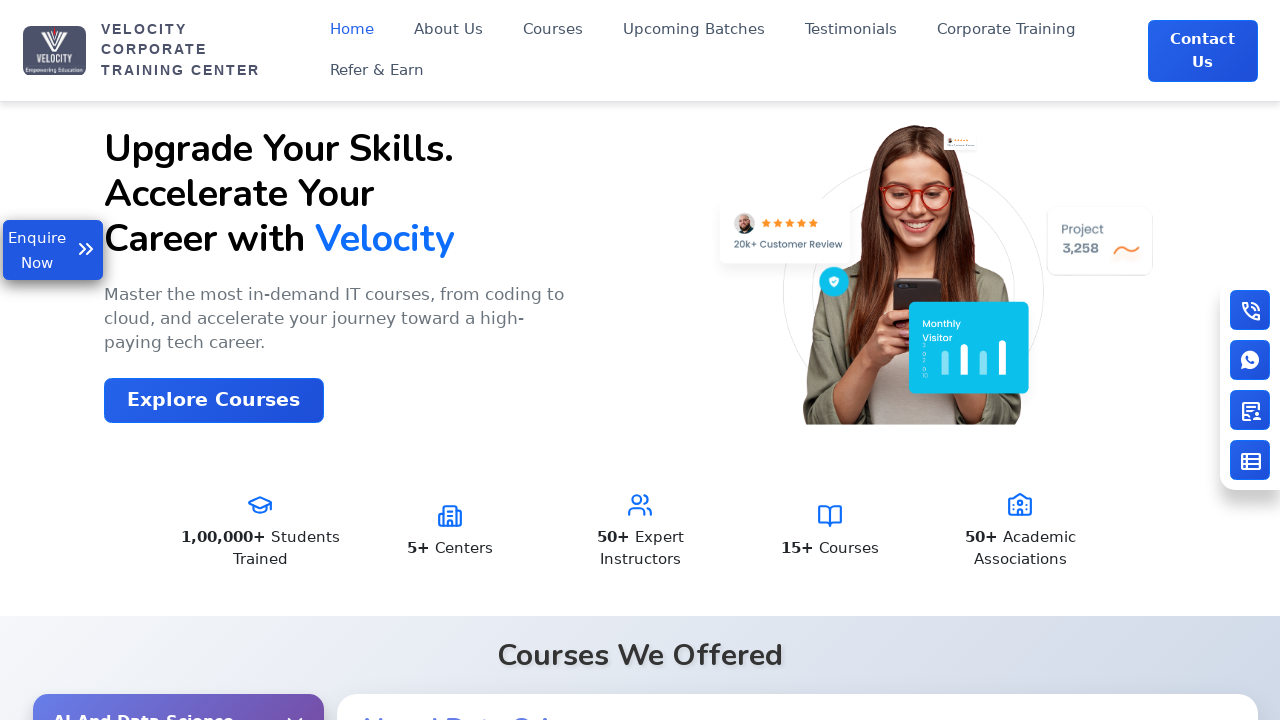

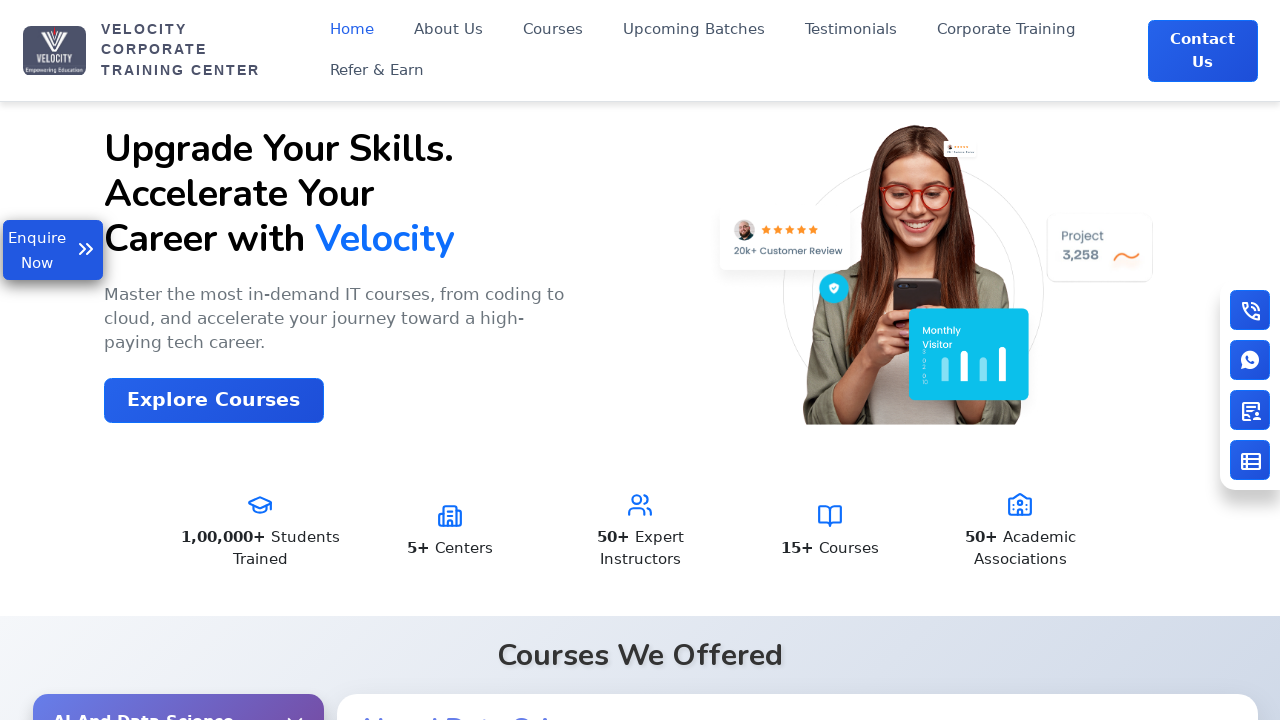